Tests editing a todo item by double-clicking and entering new text

Starting URL: http://todomvc.com/examples/typescript-angular/

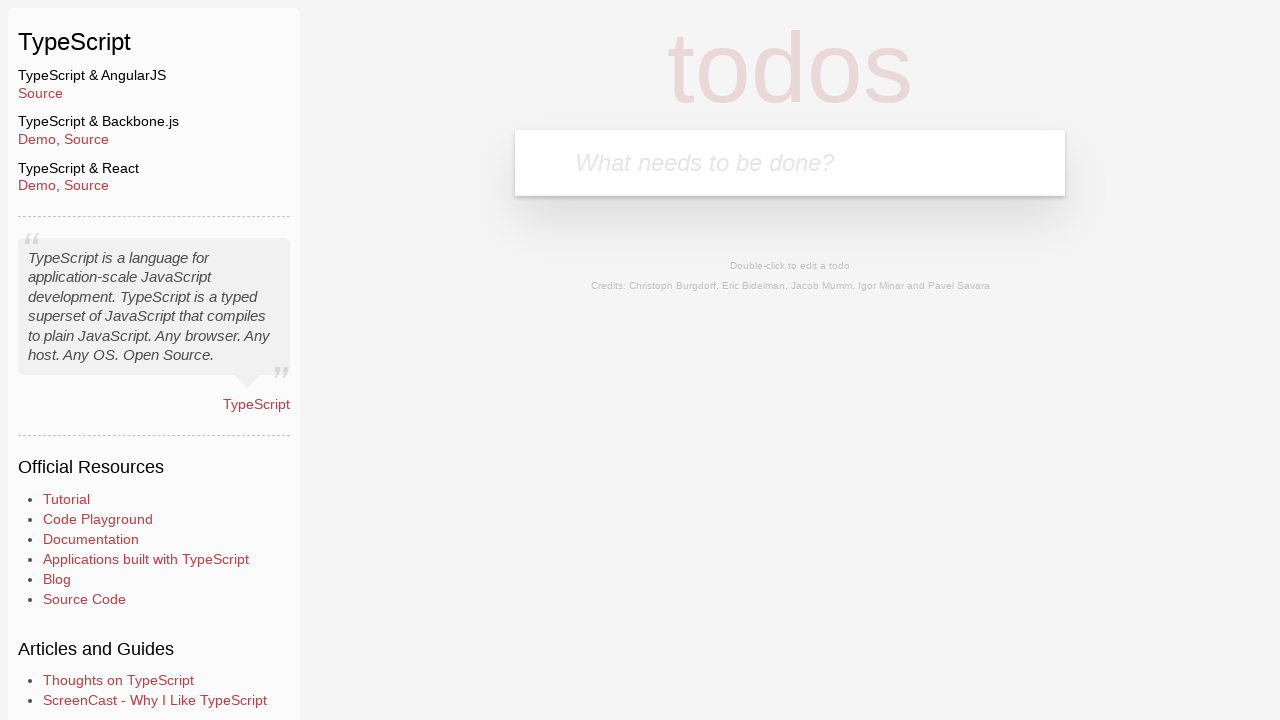

Filled input field with 'edit' text on body > section > header > form > input
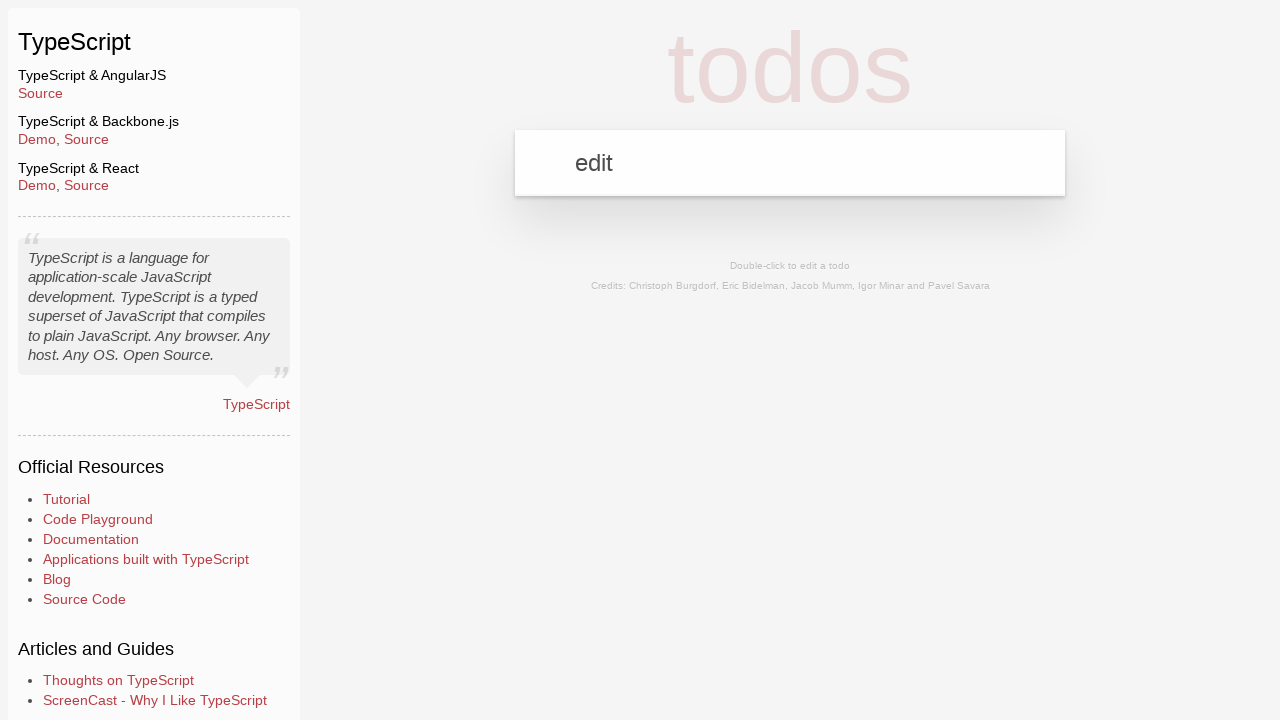

Pressed Enter to create the 'edit' todo item on body > section > header > form > input
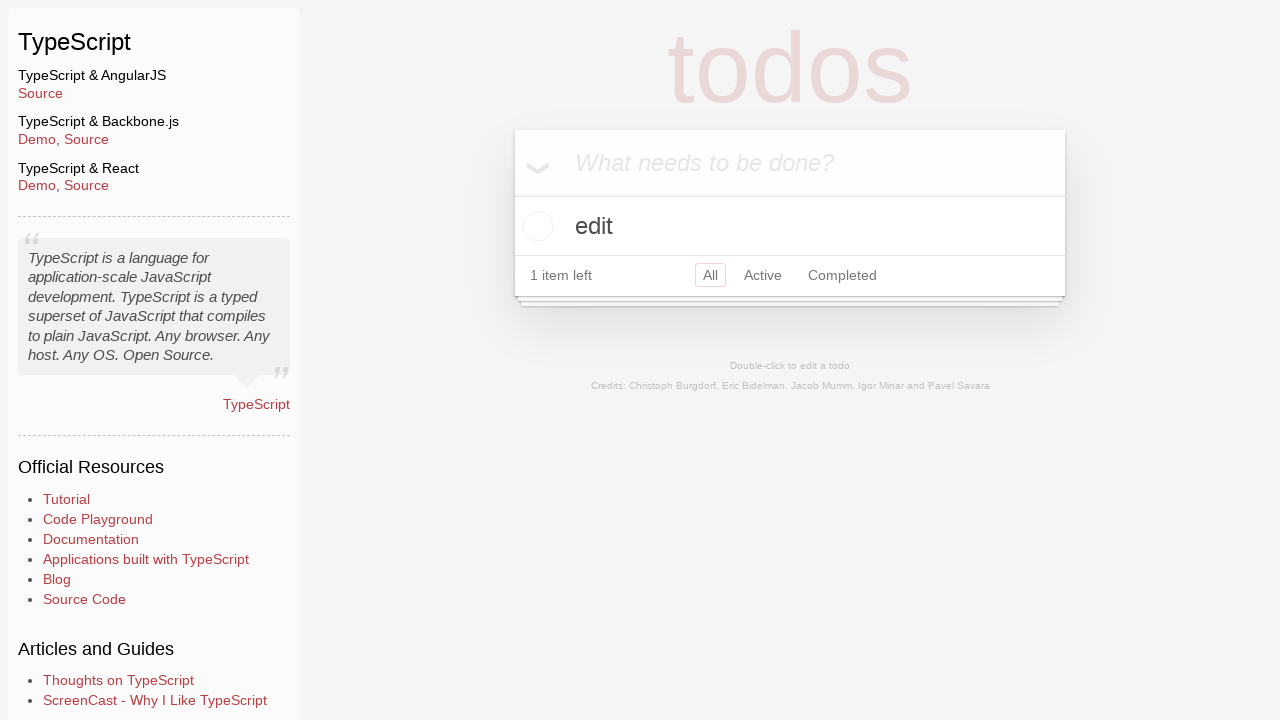

Double-clicked on todo label to enter edit mode at (790, 226) on body > section > section > ul > li > div > label
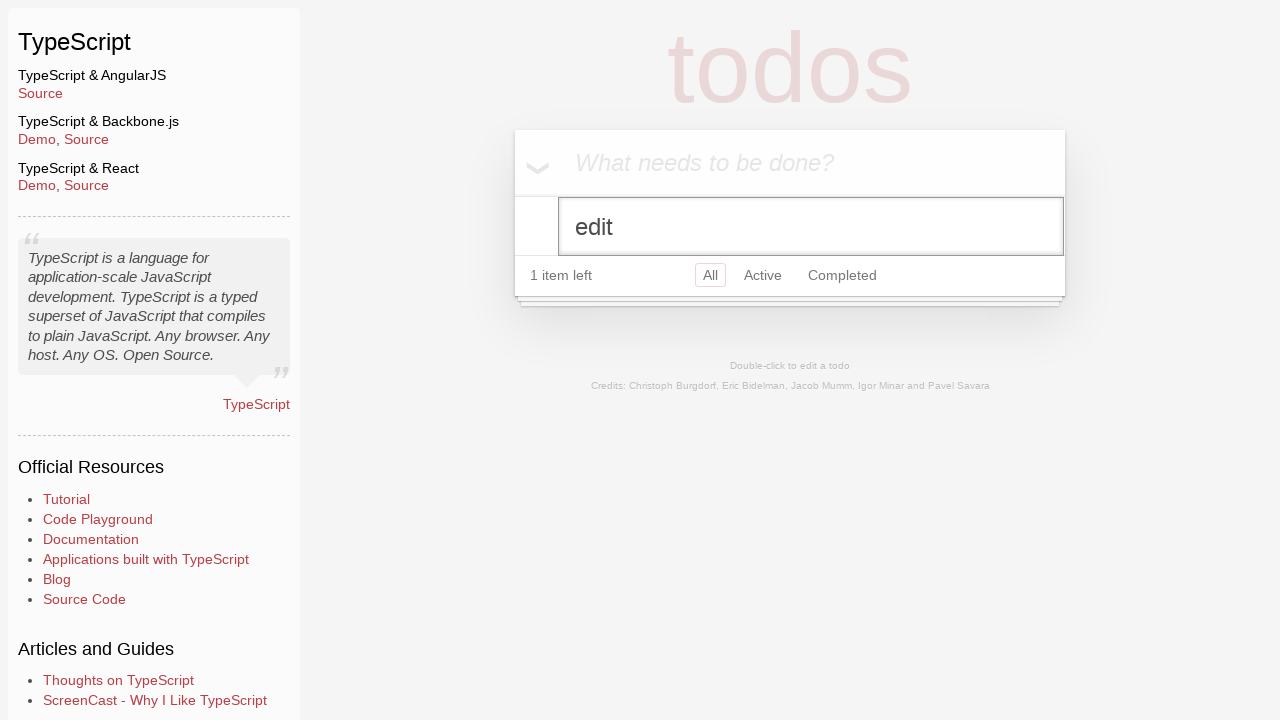

Typed 'demo' as the new todo text
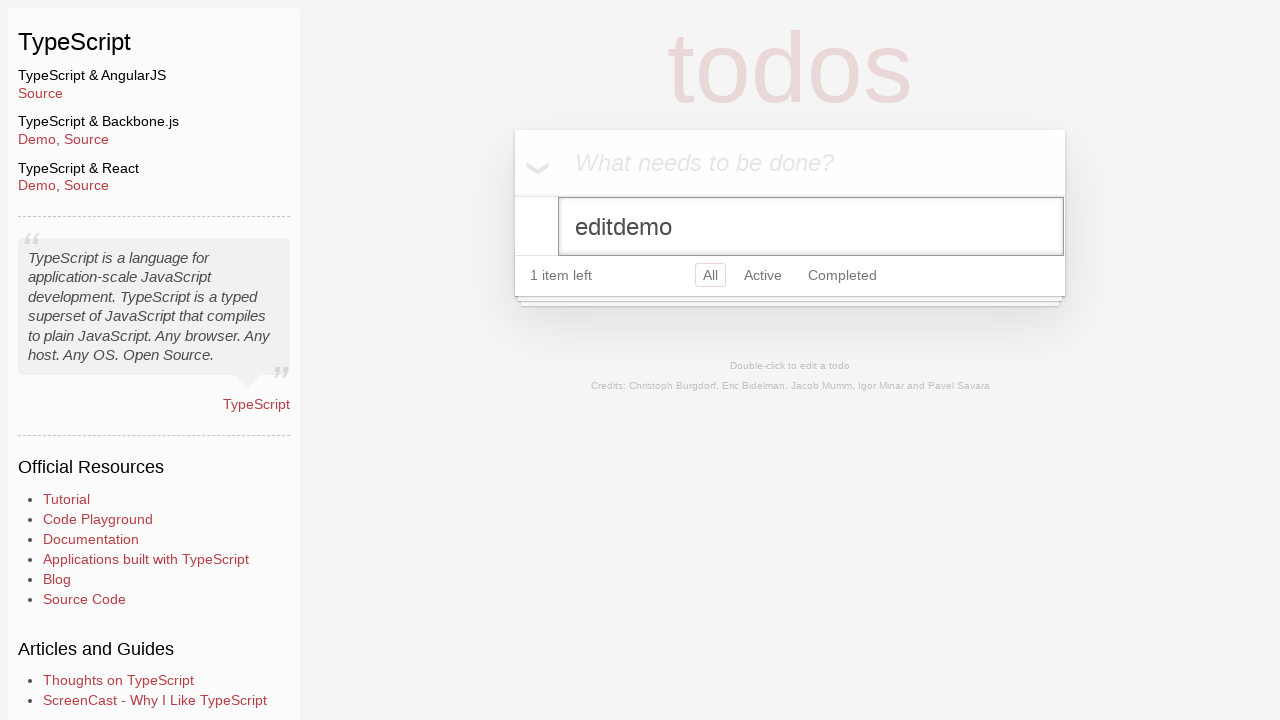

Pressed Enter to confirm the edited todo text
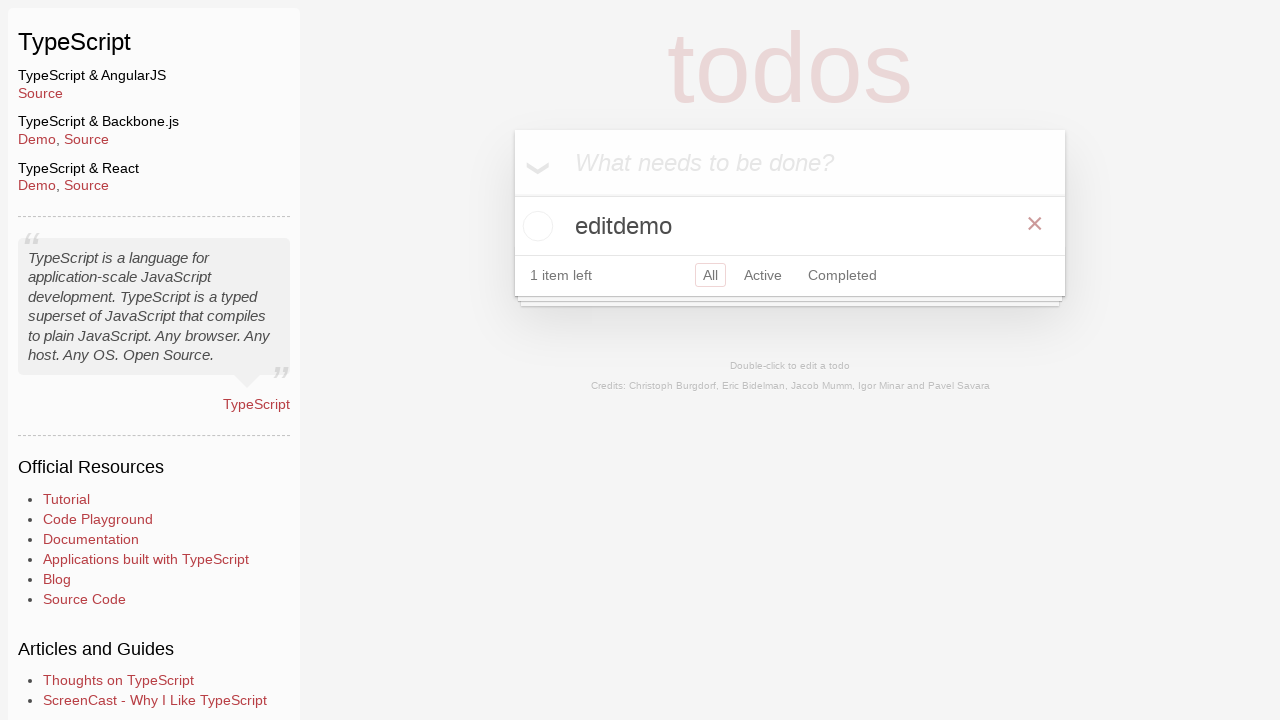

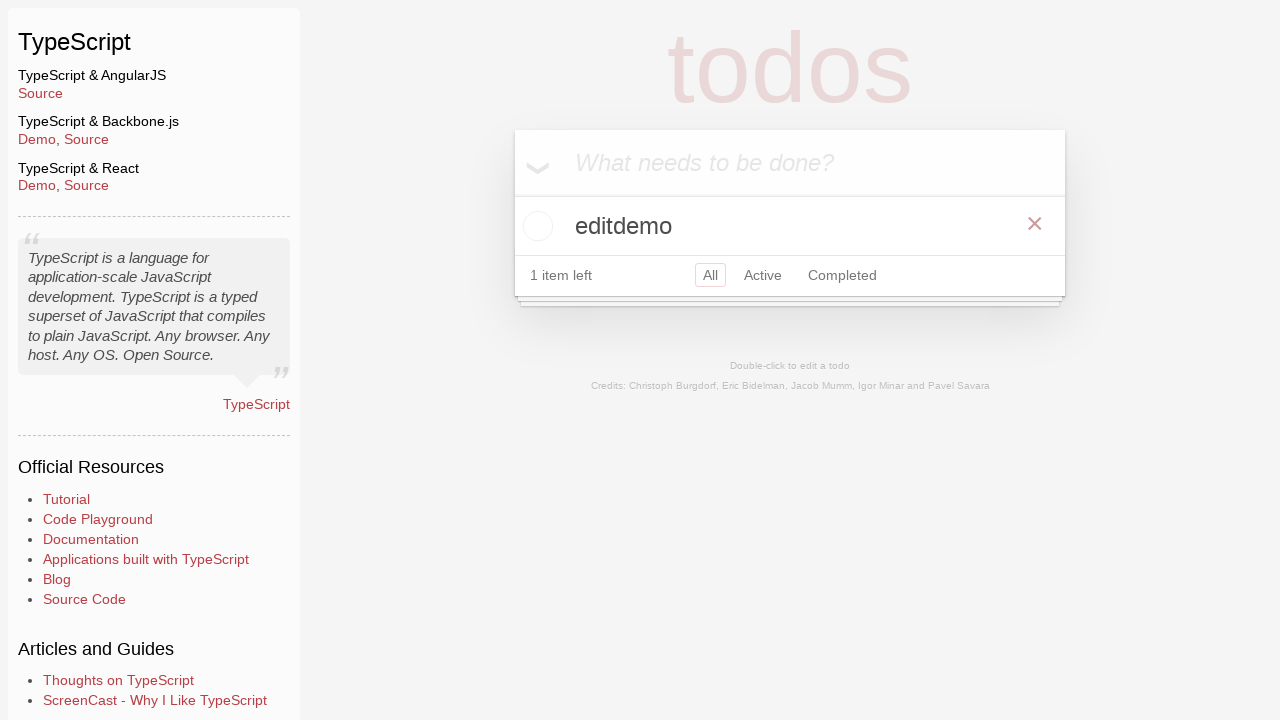